Tests JavaScript execution capabilities by scrolling the page and scrolling within a specific table element on an automation practice page.

Starting URL: https://rahulshettyacademy.com/AutomationPractice/

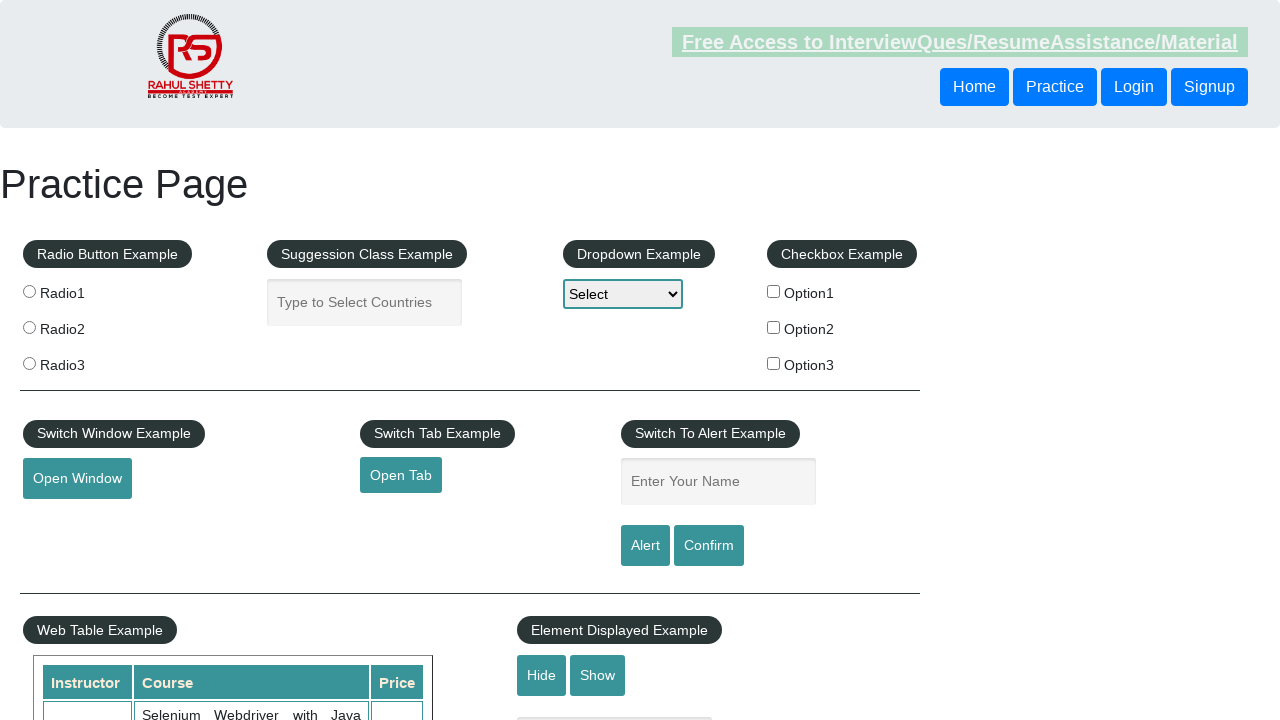

Scrolled page down by 500 pixels using JavaScript
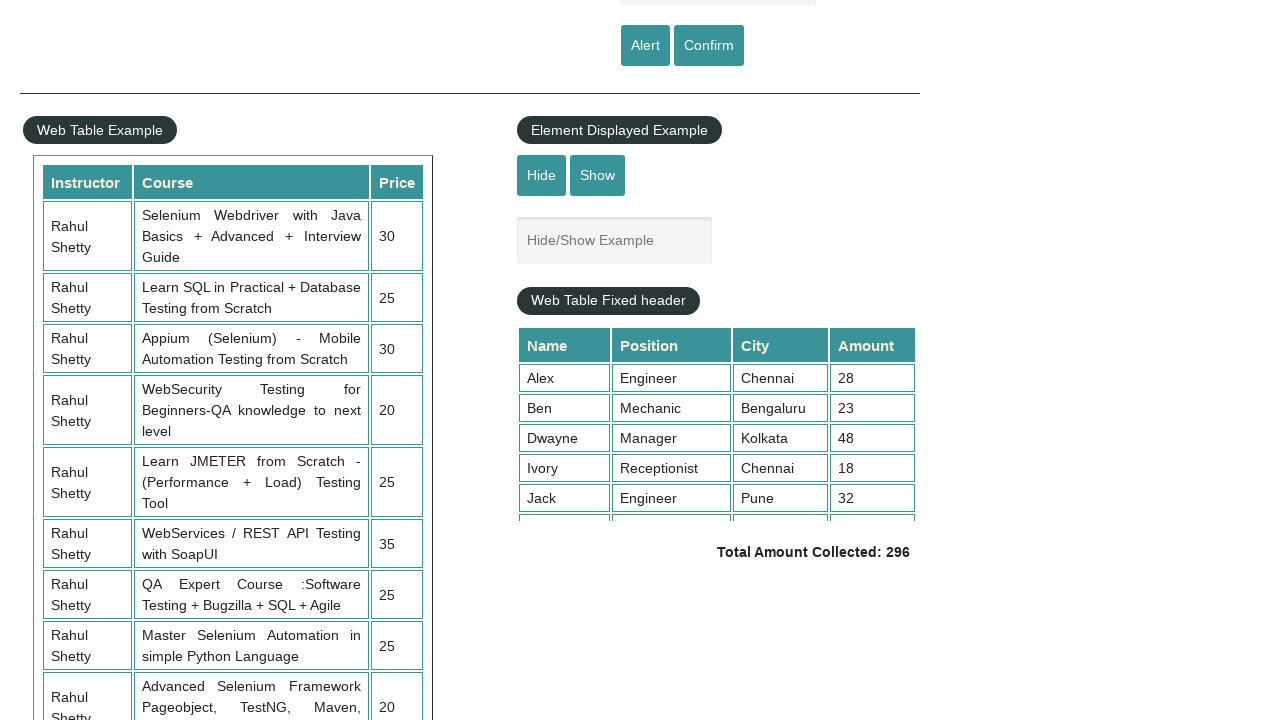

Scrolled table element down by 500 pixels using JavaScript
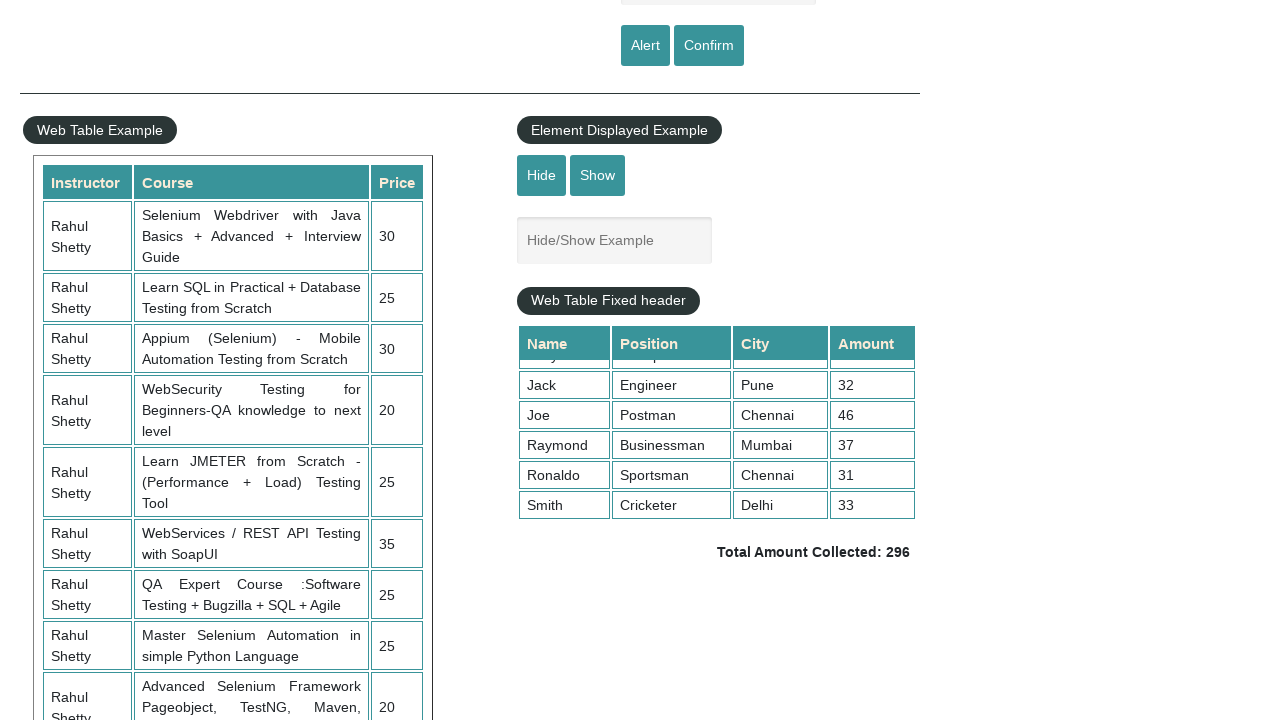

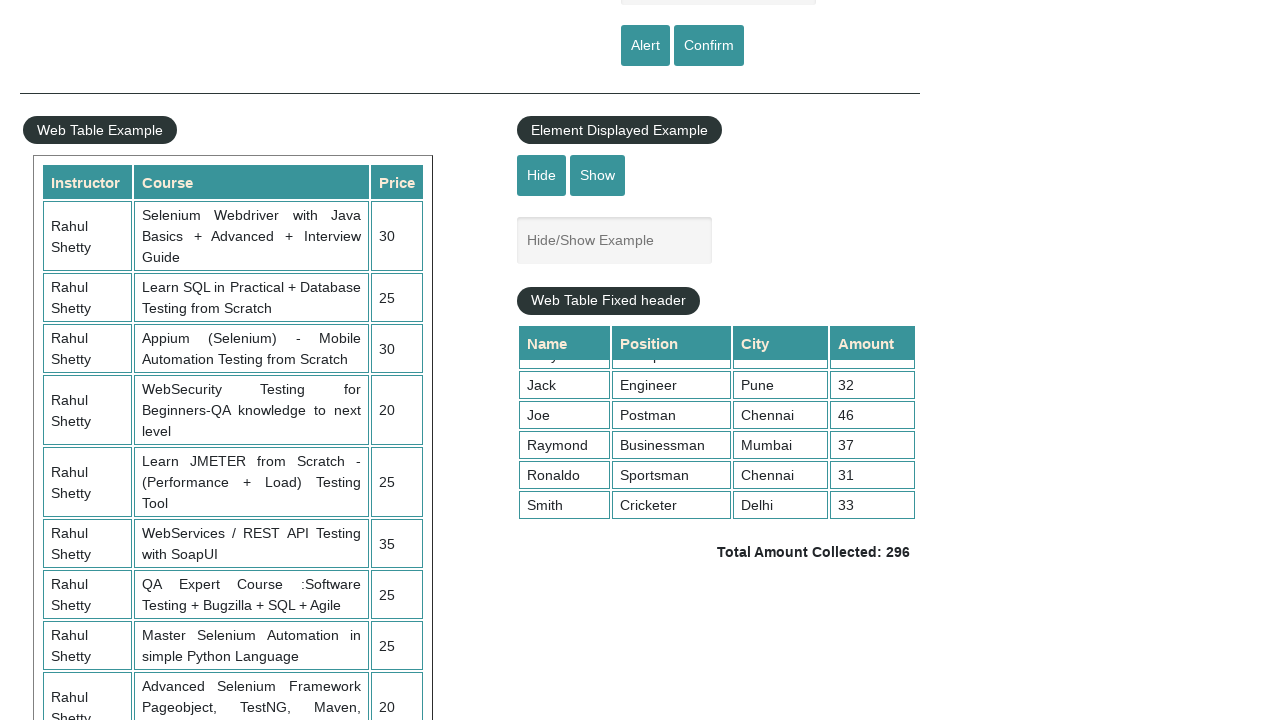